Navigates to a page with broken links/images and verifies the presence of an image element

Starting URL: https://demoqa.com/broken

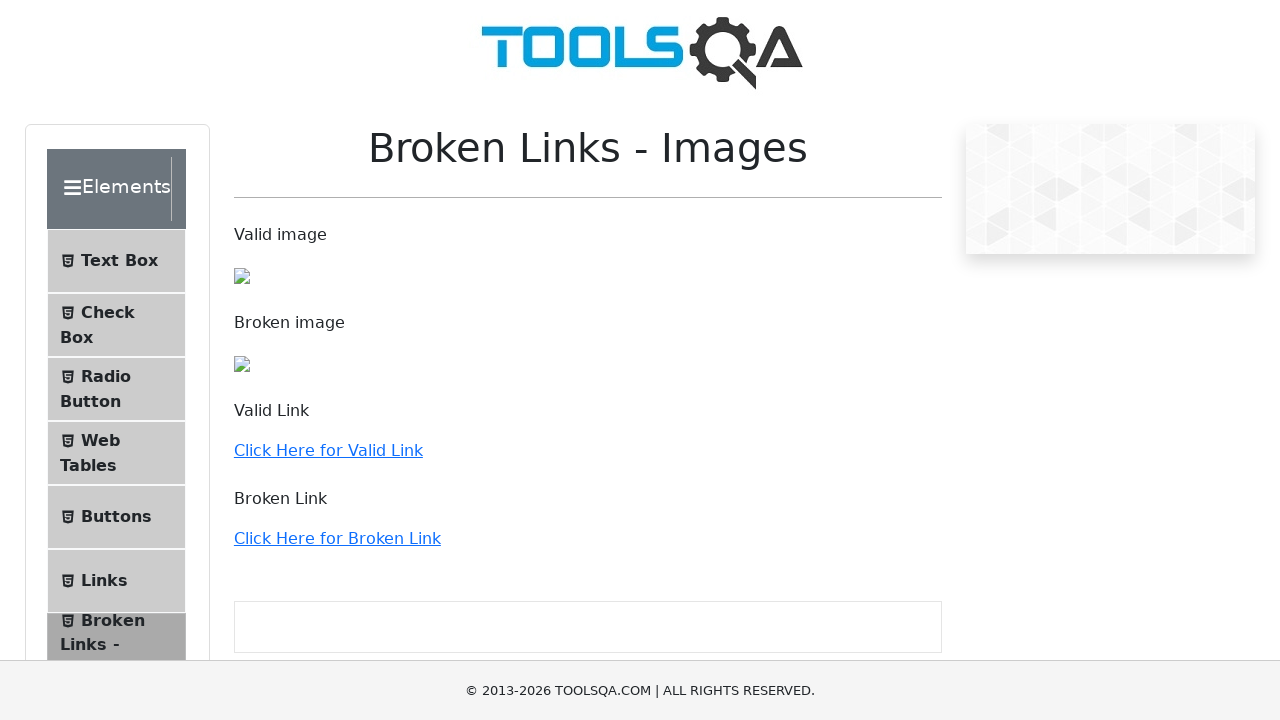

Navigated to https://demoqa.com/broken
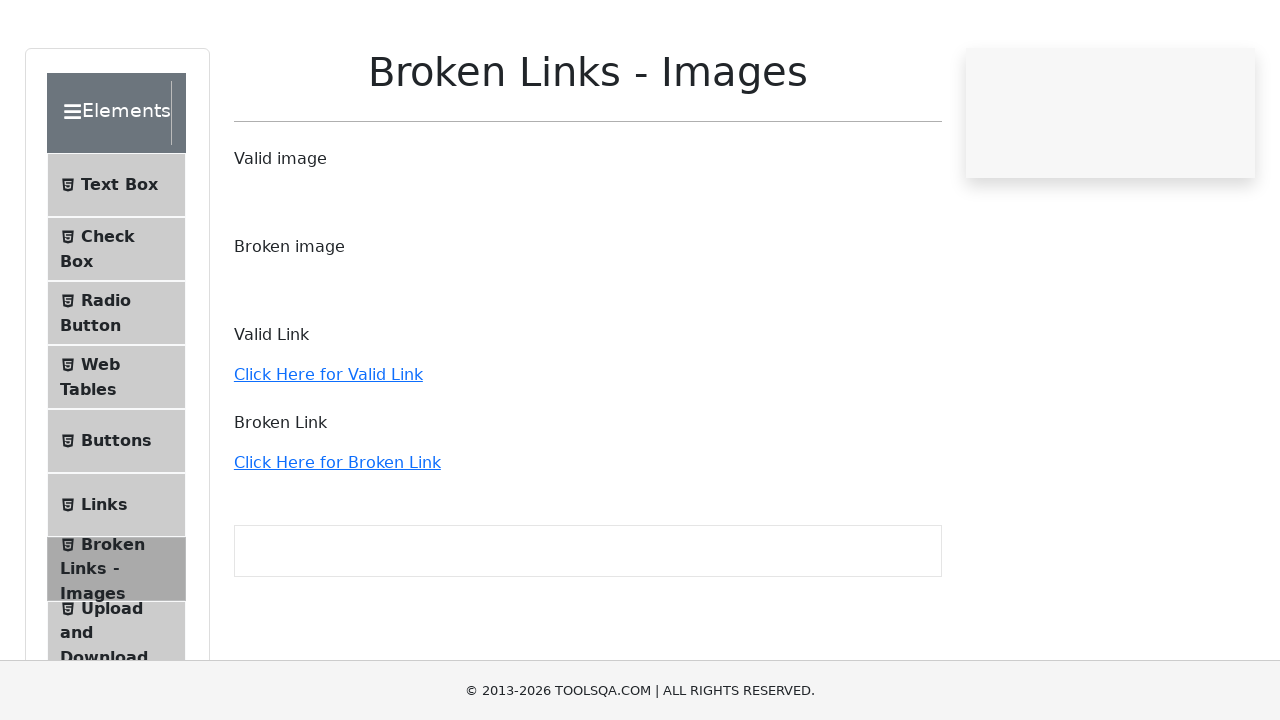

First image element loaded on the page
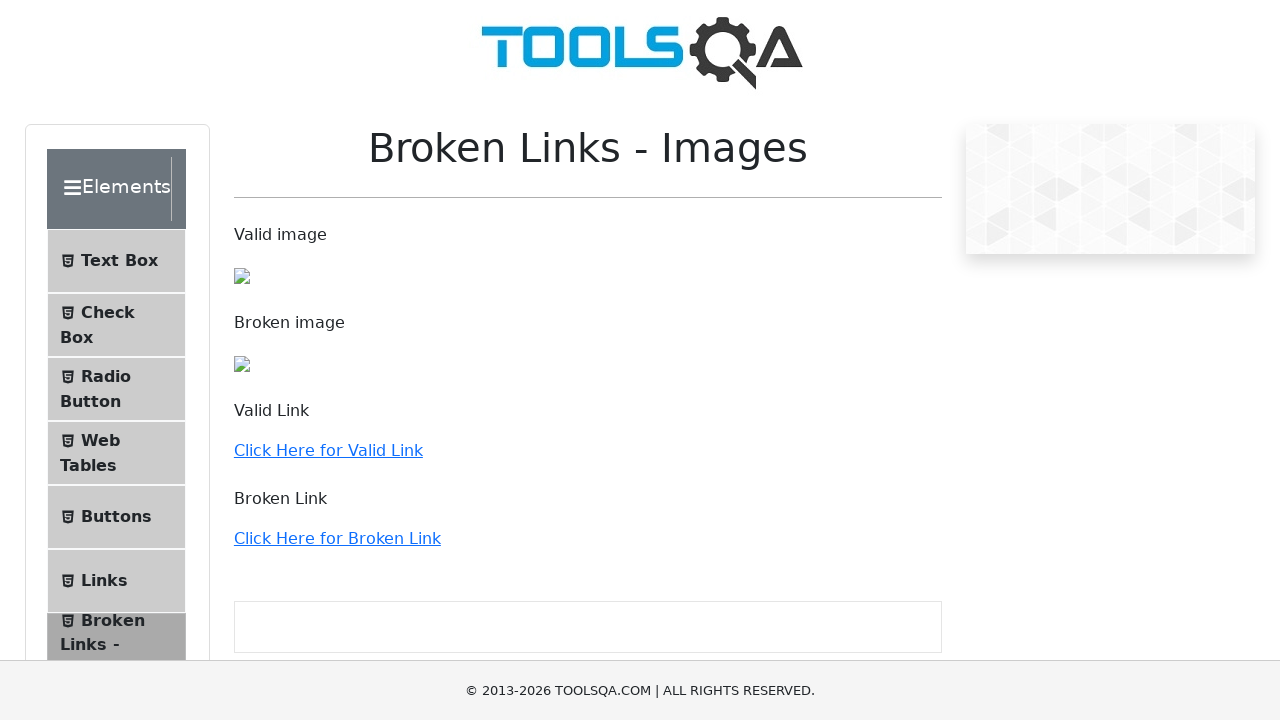

Located the first image element
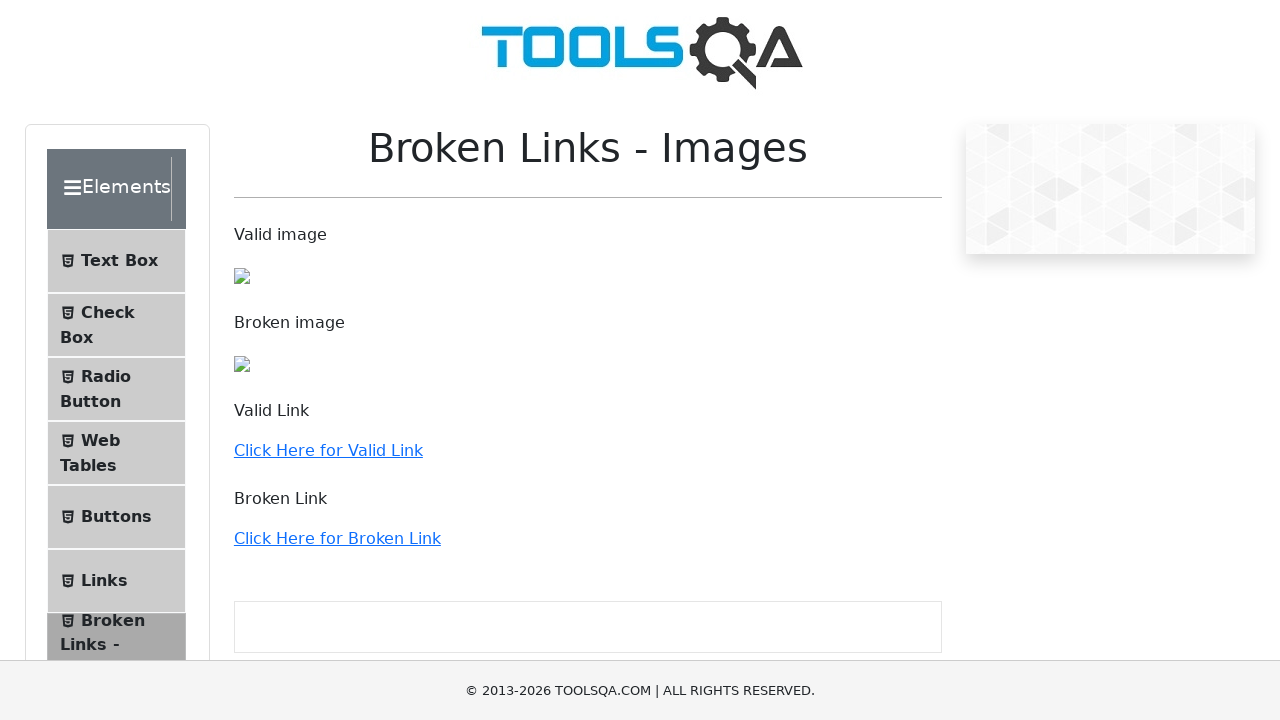

Verified the image element is ready
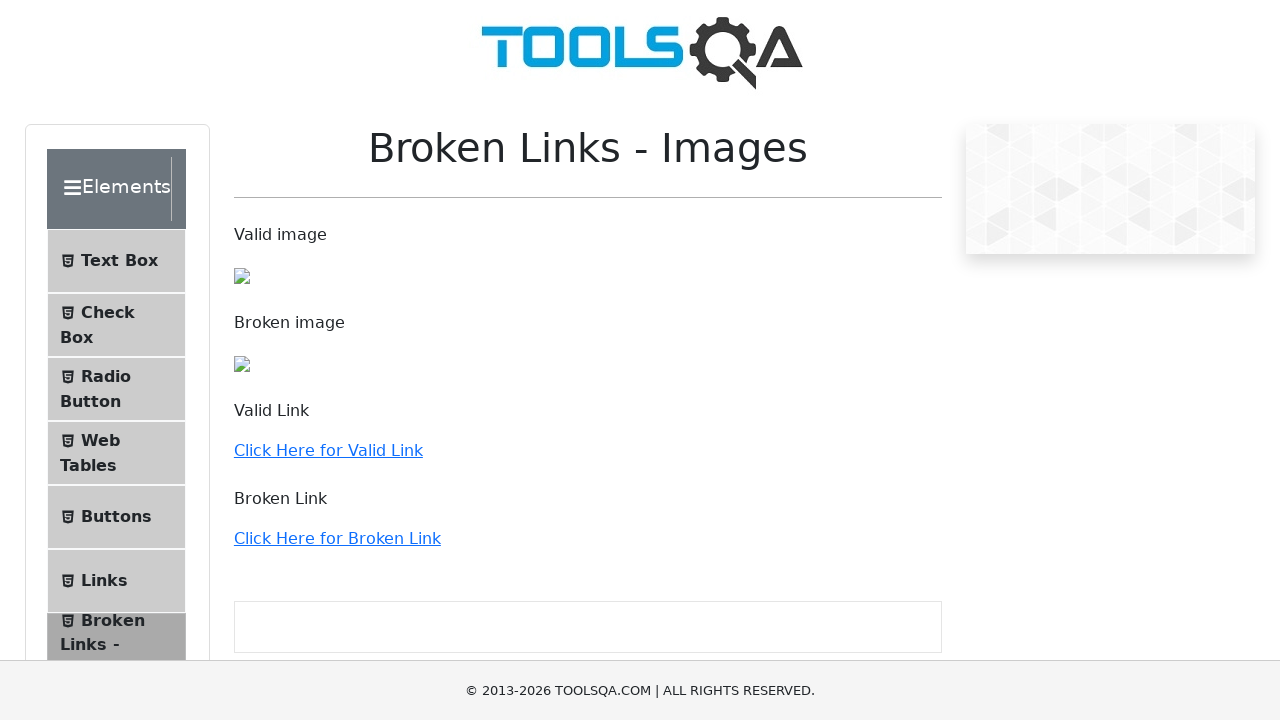

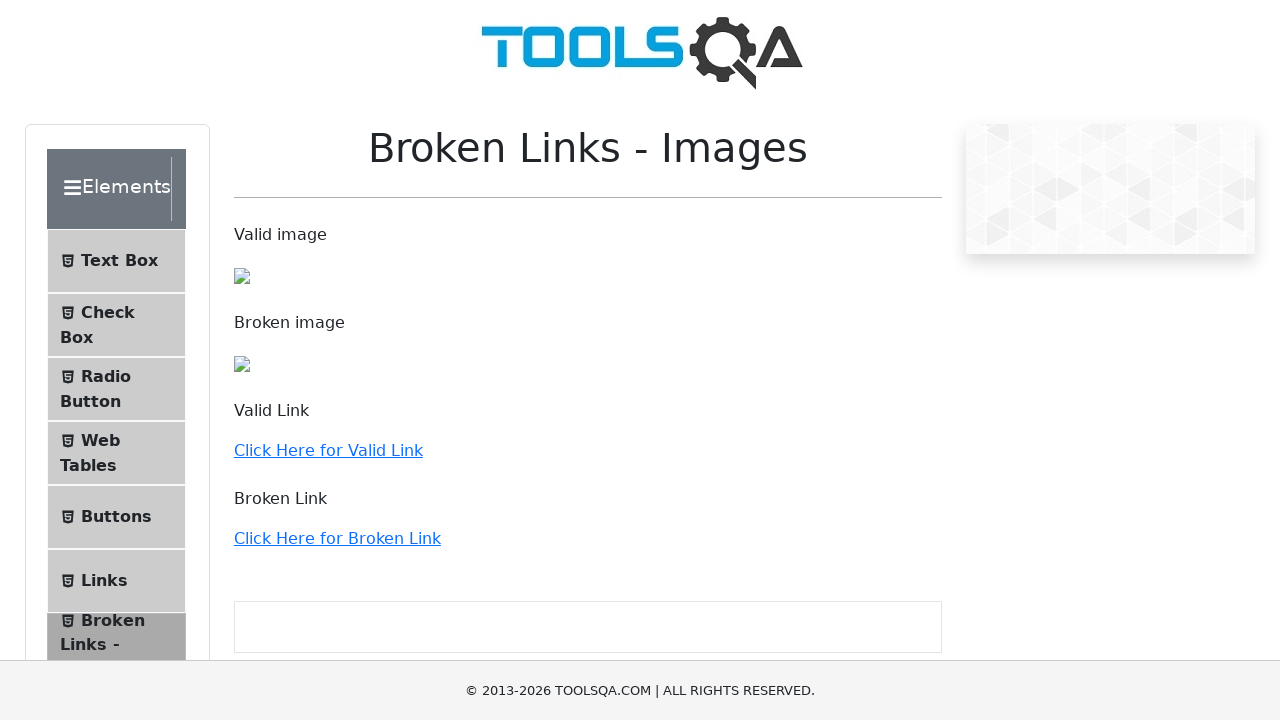